Tests drag and drop functionality by dragging a draggable element onto a droppable target within an iframe

Starting URL: https://jqueryui.com/droppable/

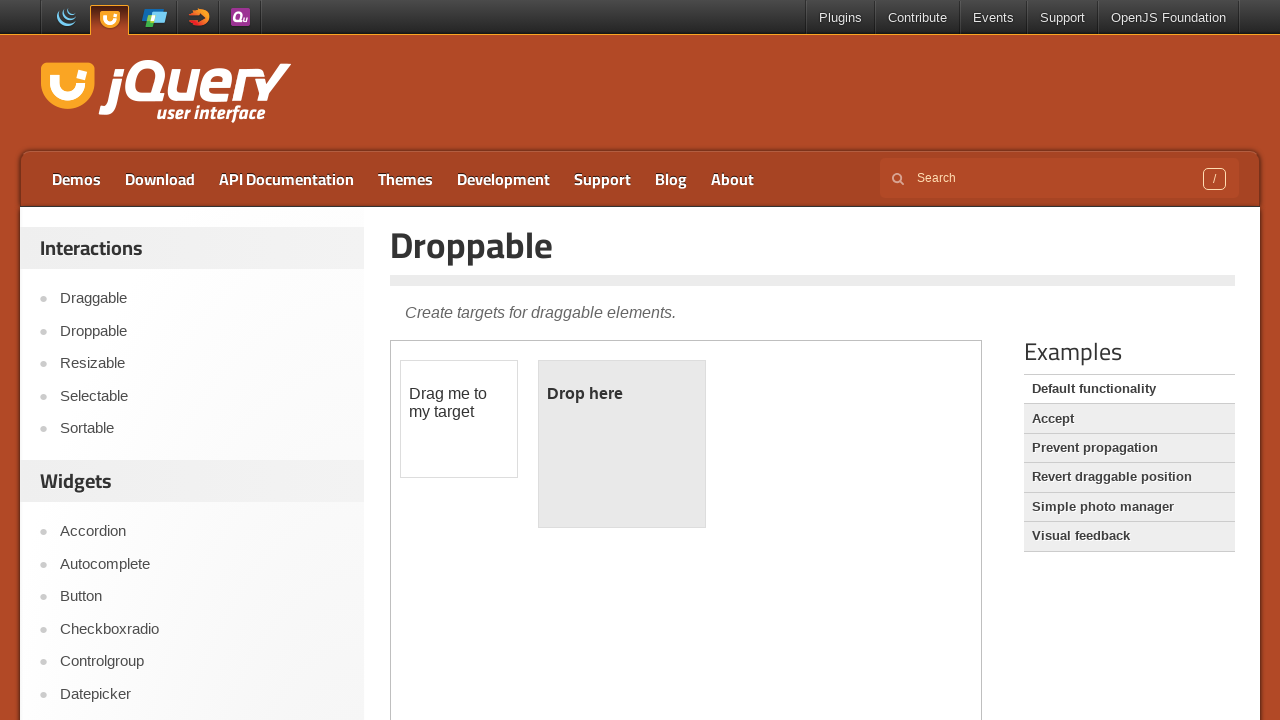

Located iframe containing drag and drop demo
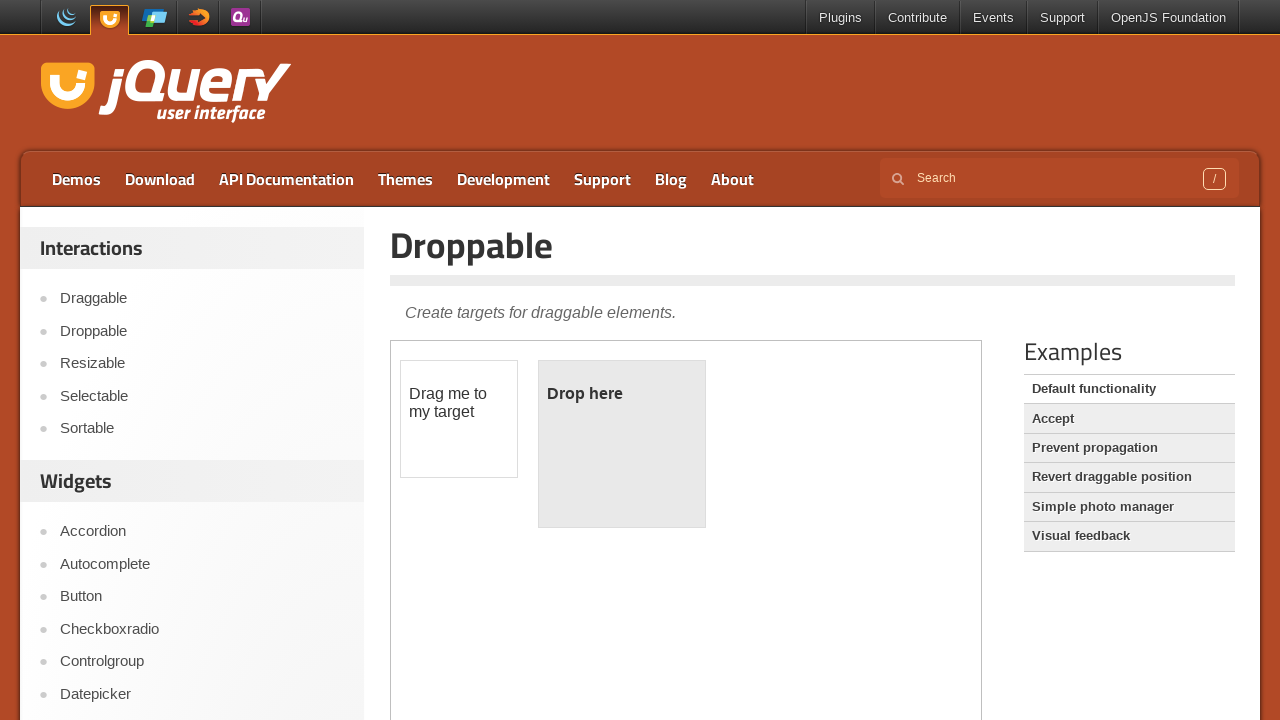

Located draggable element
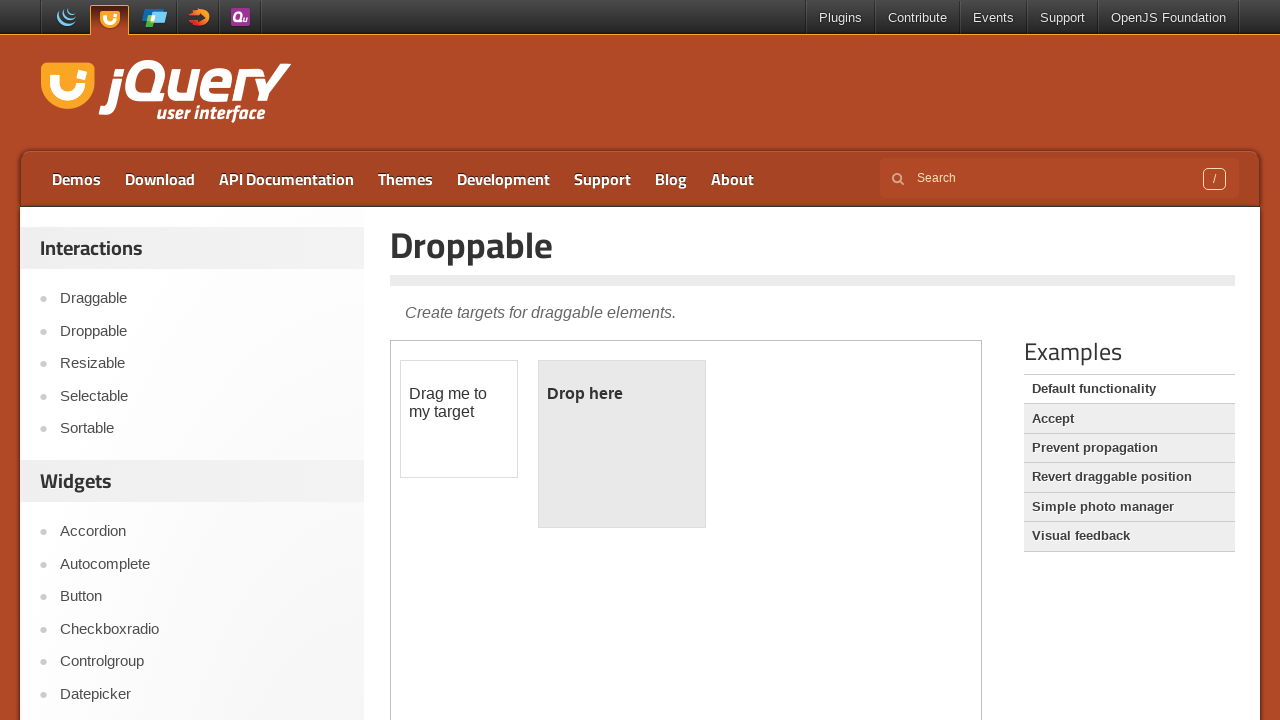

Located droppable target element
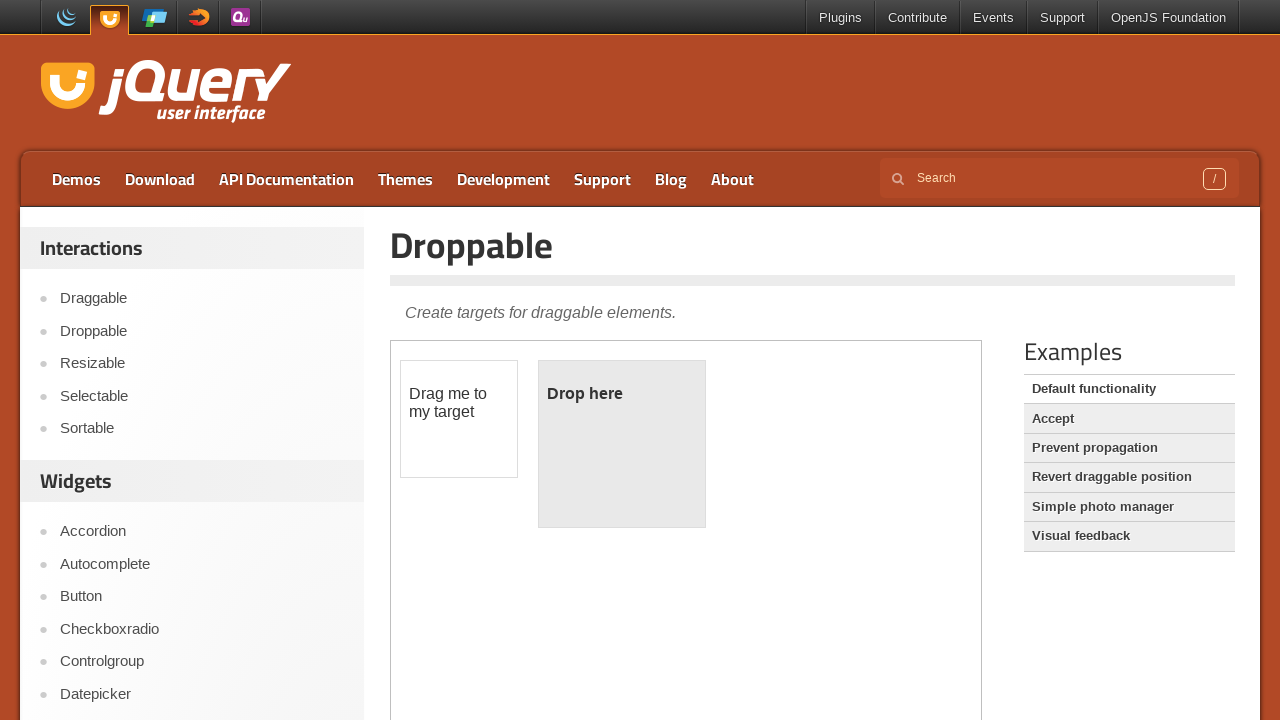

Dragged draggable element onto droppable target at (622, 444)
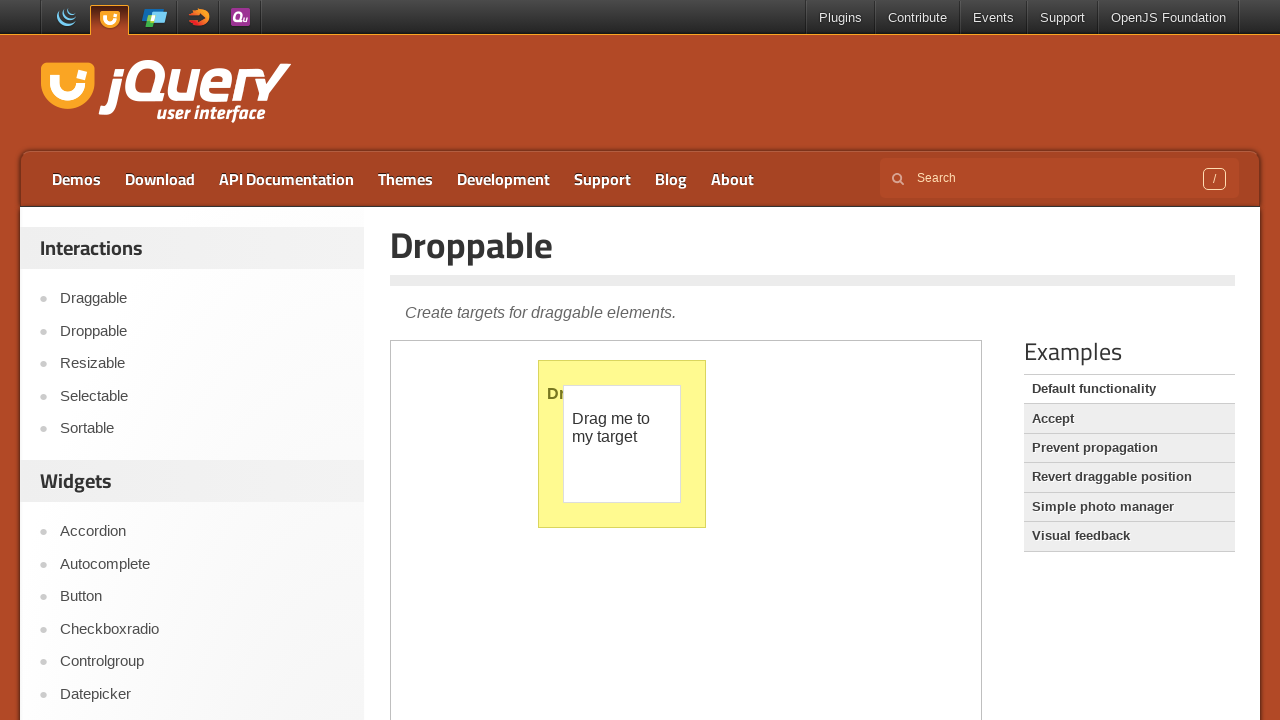

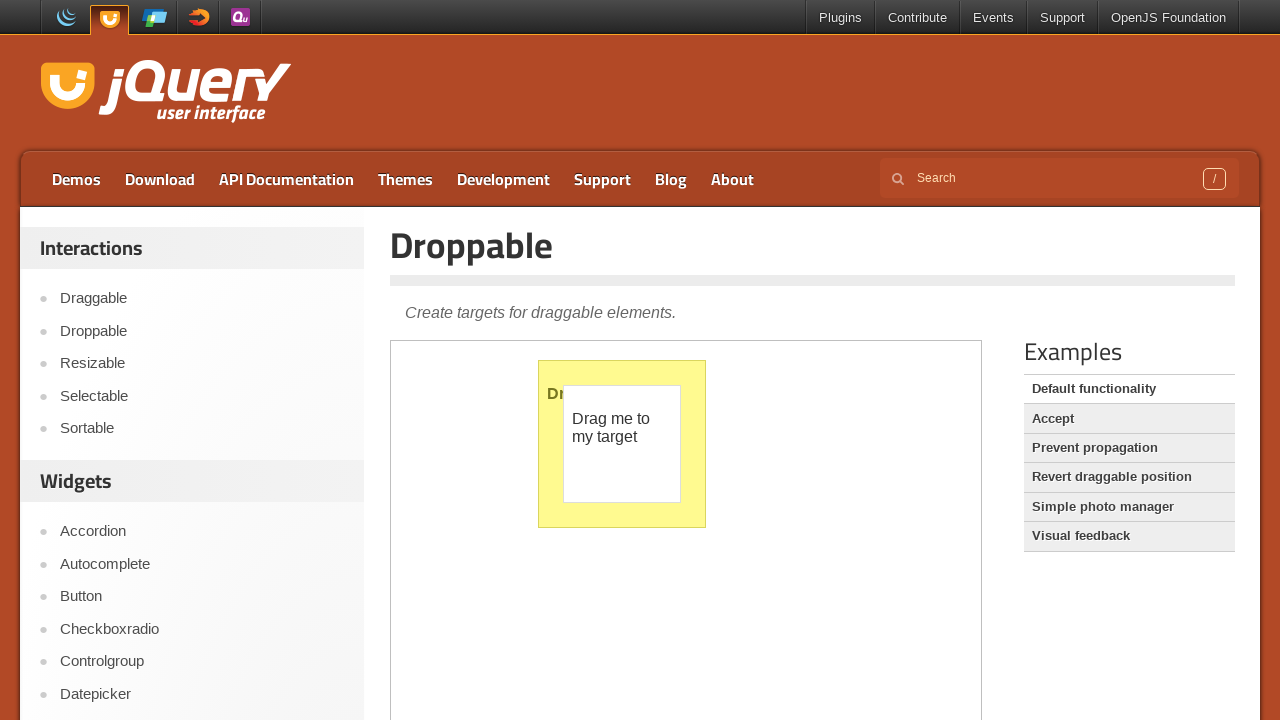